Tests calendar date selection functionality by opening a new tab via Top Deals link, then selecting a specific date (September 23, 2027) from a calendar widget.

Starting URL: https://rahulshettyacademy.com/seleniumPractise/

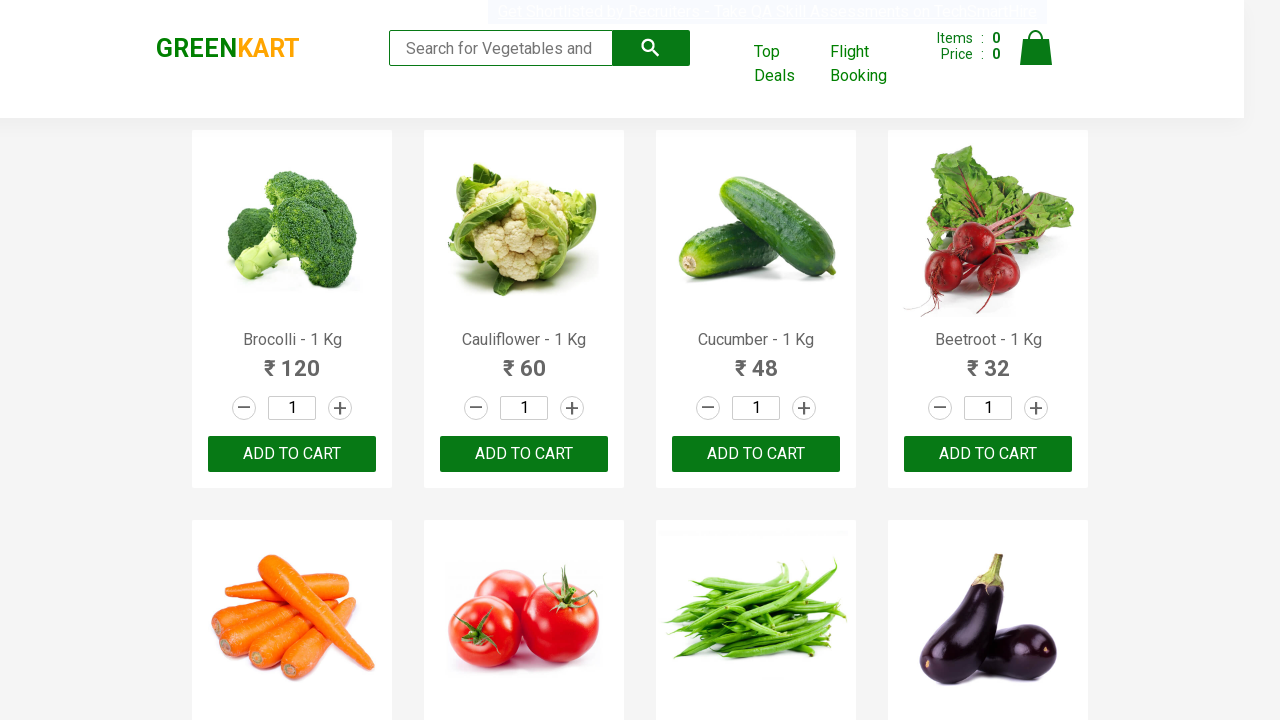

Clicked on Top Deals link to open new tab at (787, 64) on internal:role=link[name="Top Deals"i]
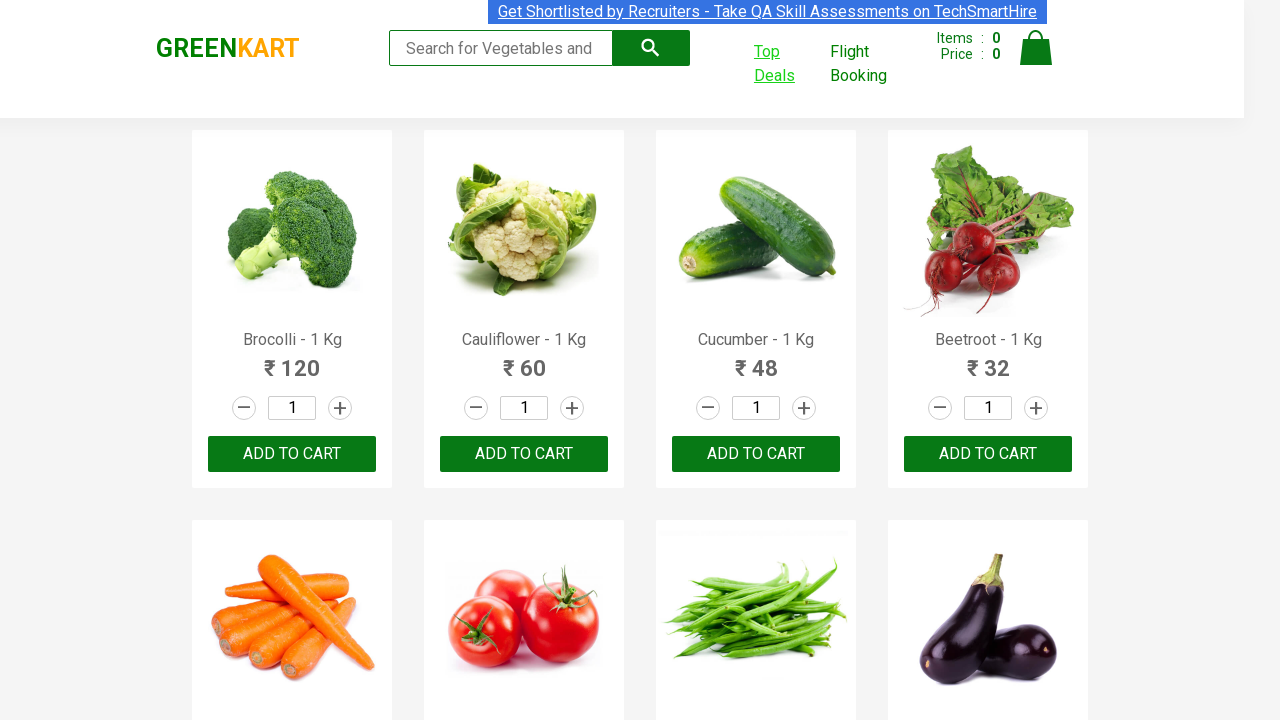

New tab loaded and ready
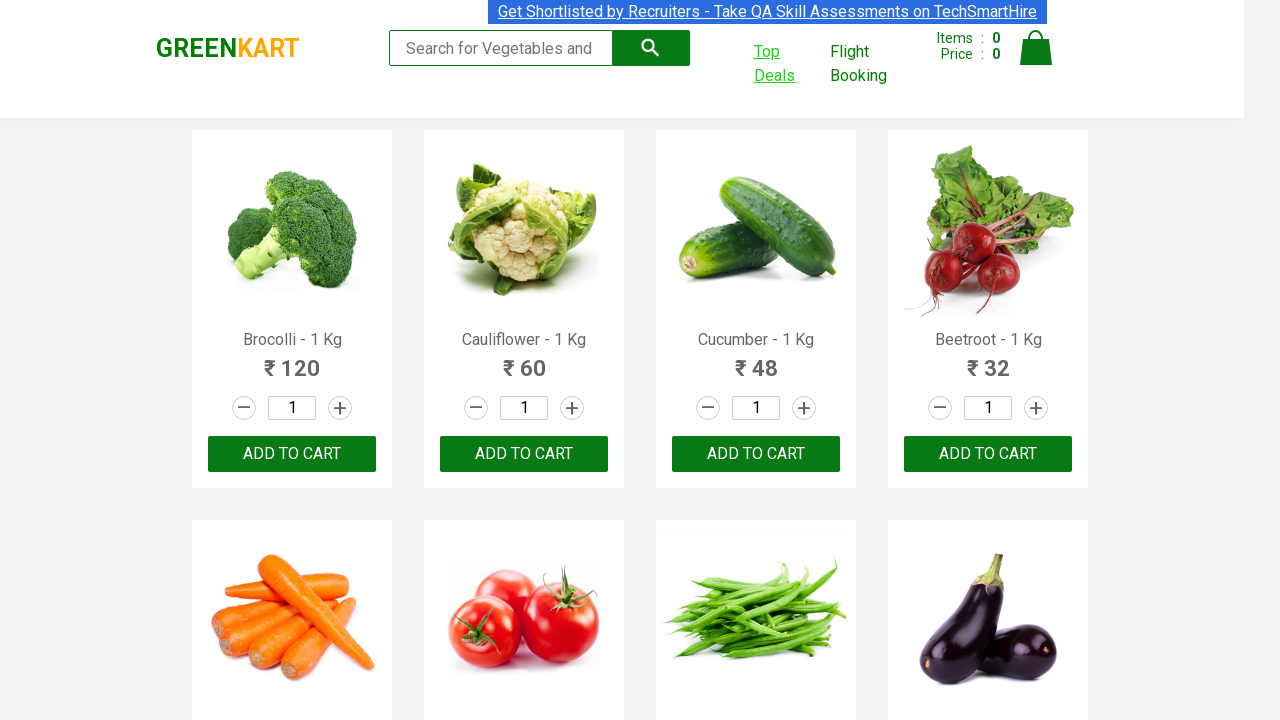

Clicked on calendar input field to open calendar widget at (662, 508) on .react-date-picker__inputGroup
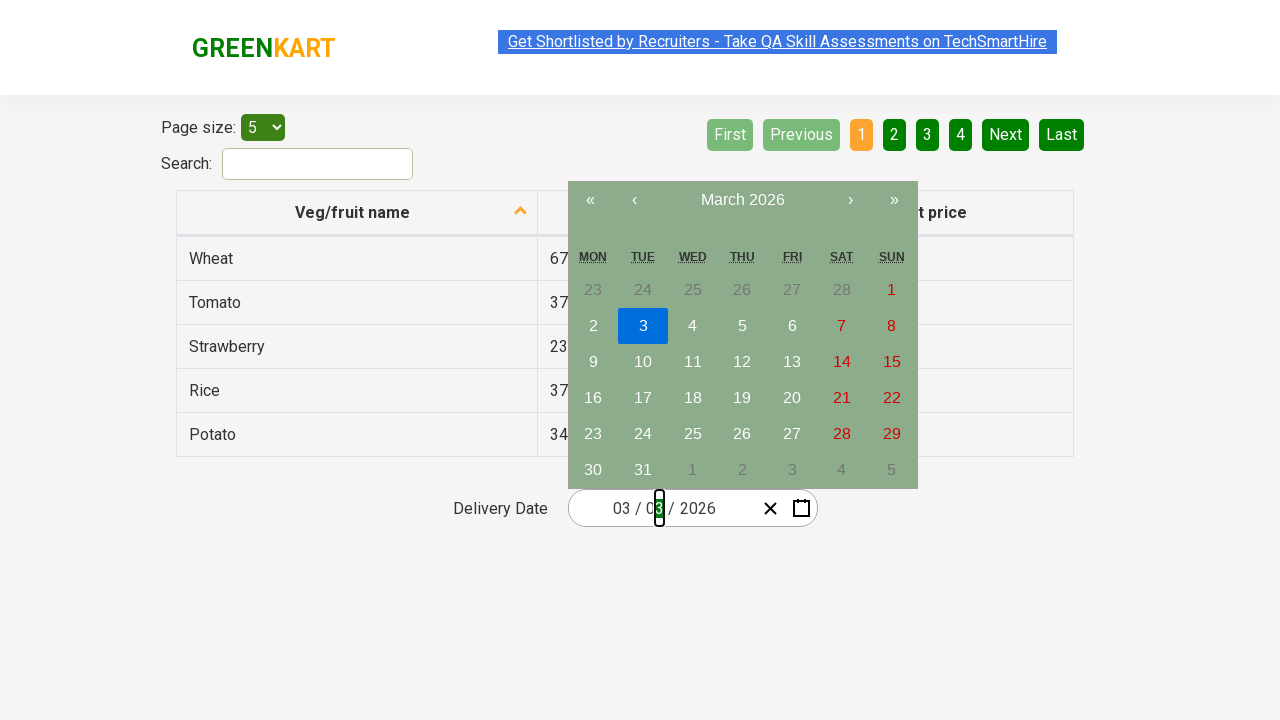

Clicked calendar navigation label once at (742, 200) on .react-calendar__navigation__label
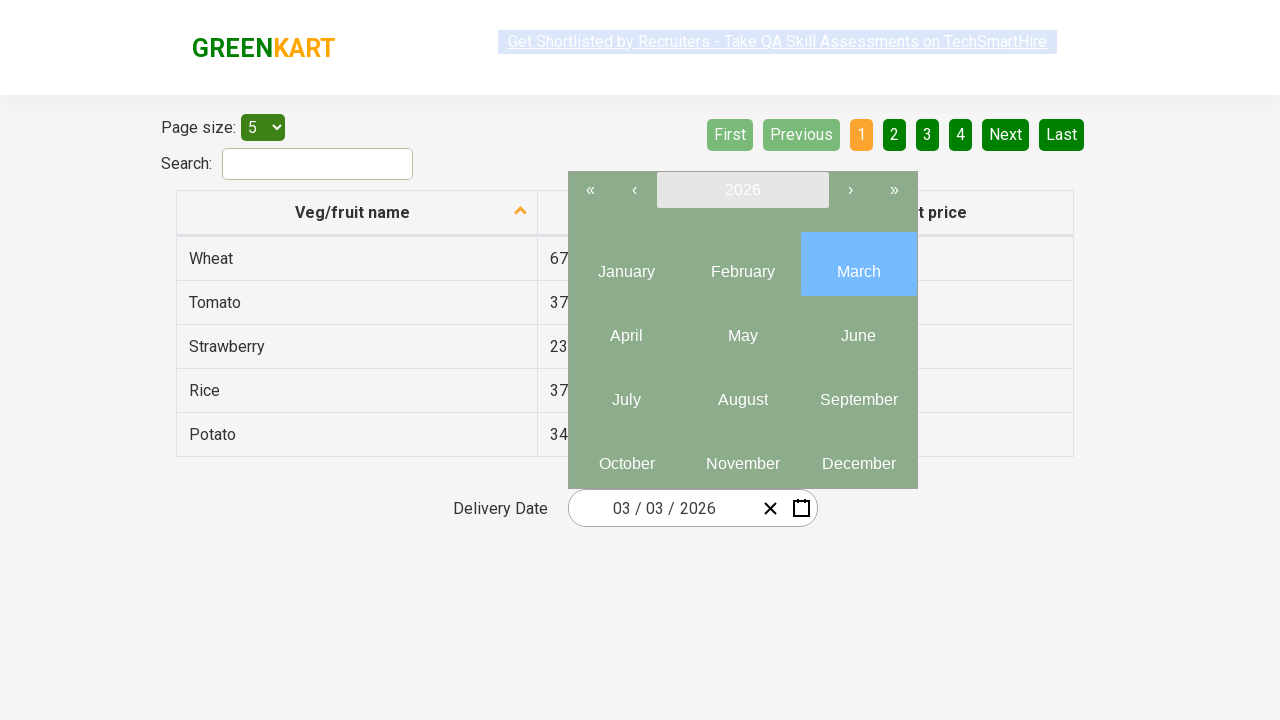

Clicked calendar navigation label second time to reach year selection view at (742, 190) on .react-calendar__navigation__label
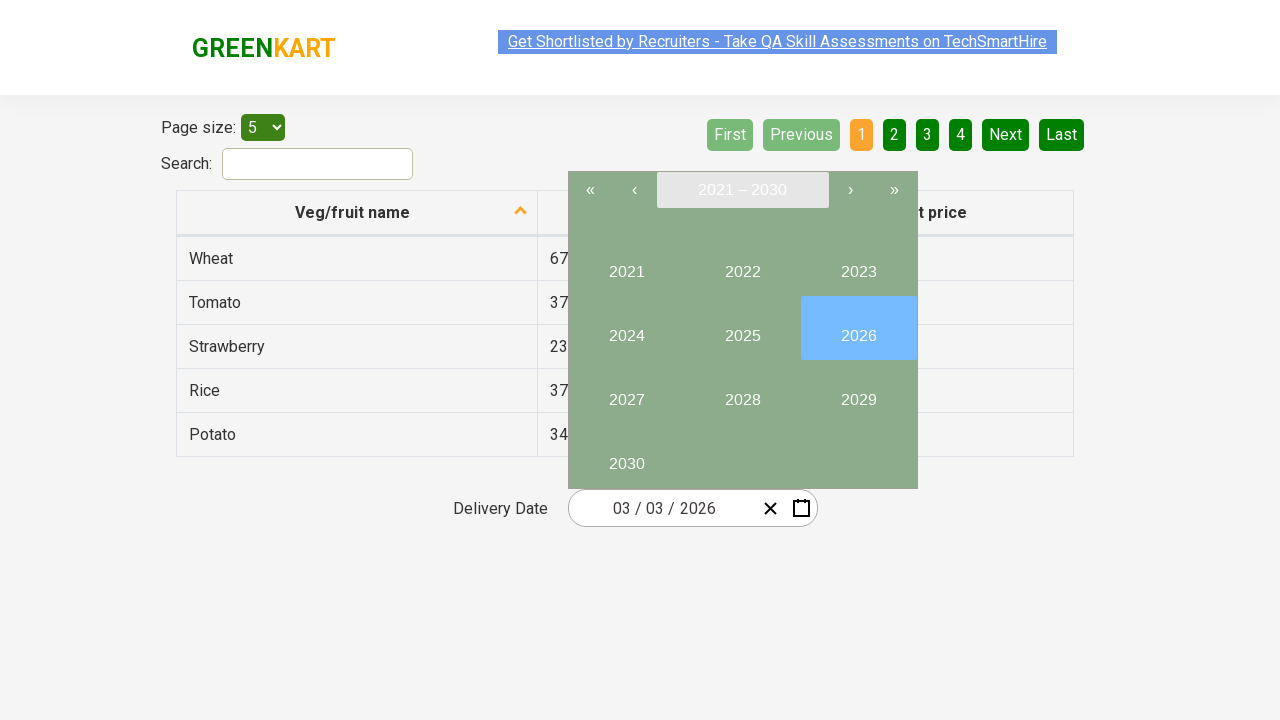

Selected year 2027 from calendar at (626, 392) on internal:text="2027"i
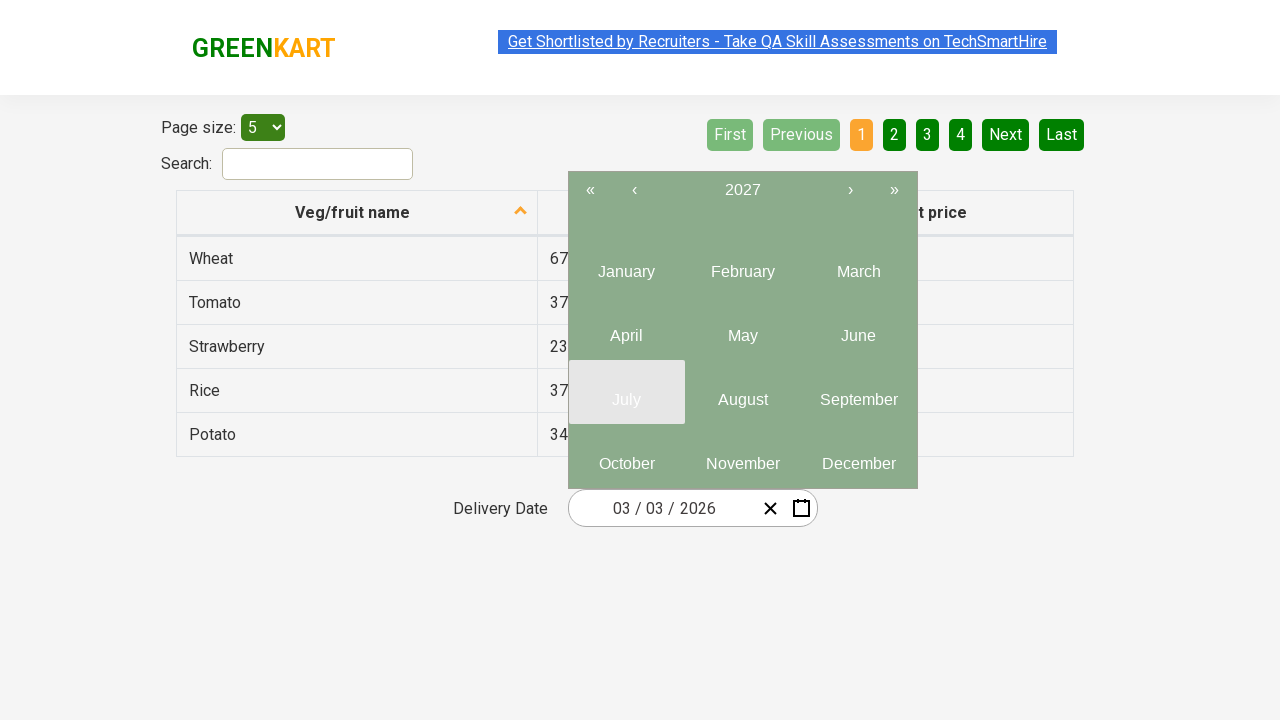

Selected September (month 9) from calendar at (858, 392) on button.react-calendar__tile >> nth=8
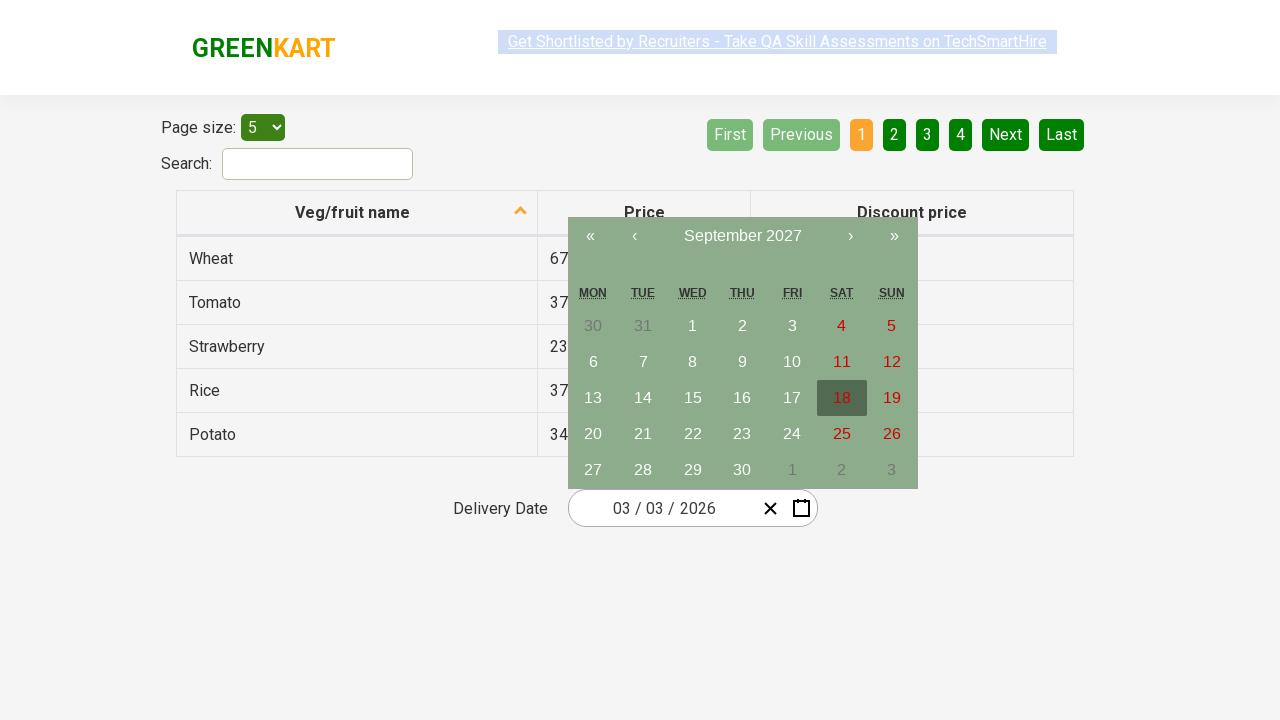

Selected day 23 from September 2027 calendar at (742, 434) on abbr[aria-label*='23']
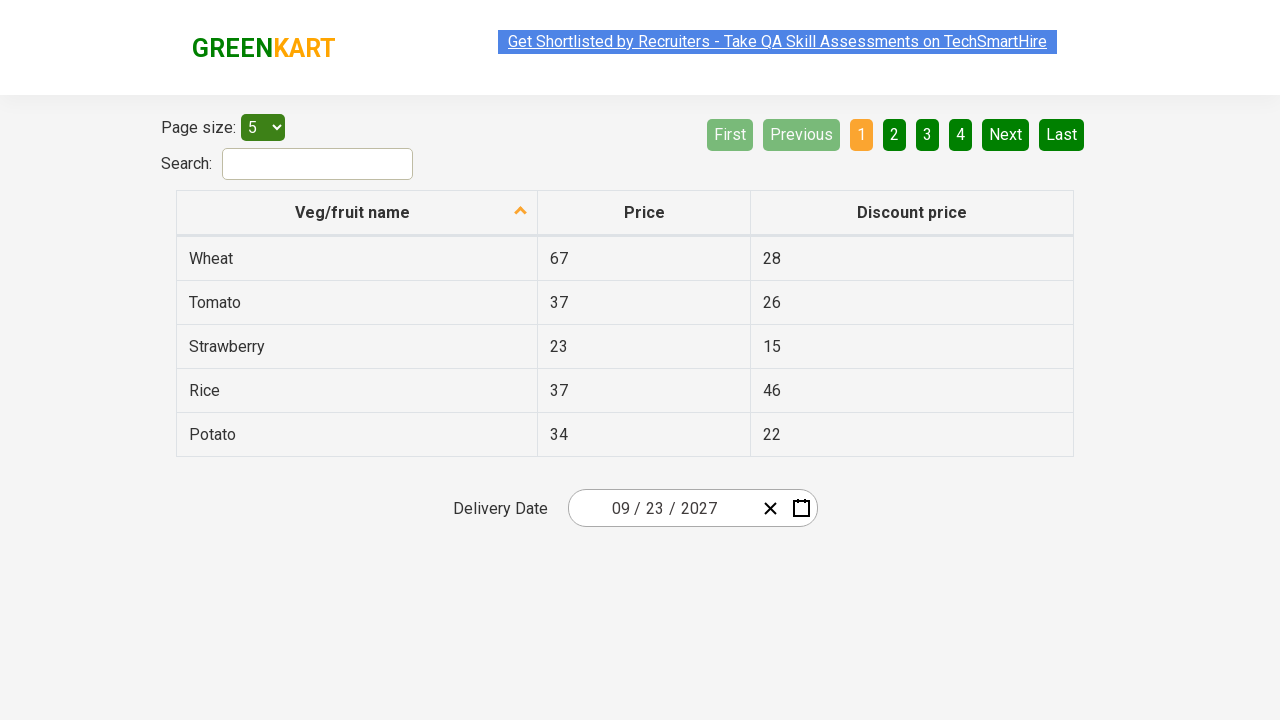

Date input field is ready for verification
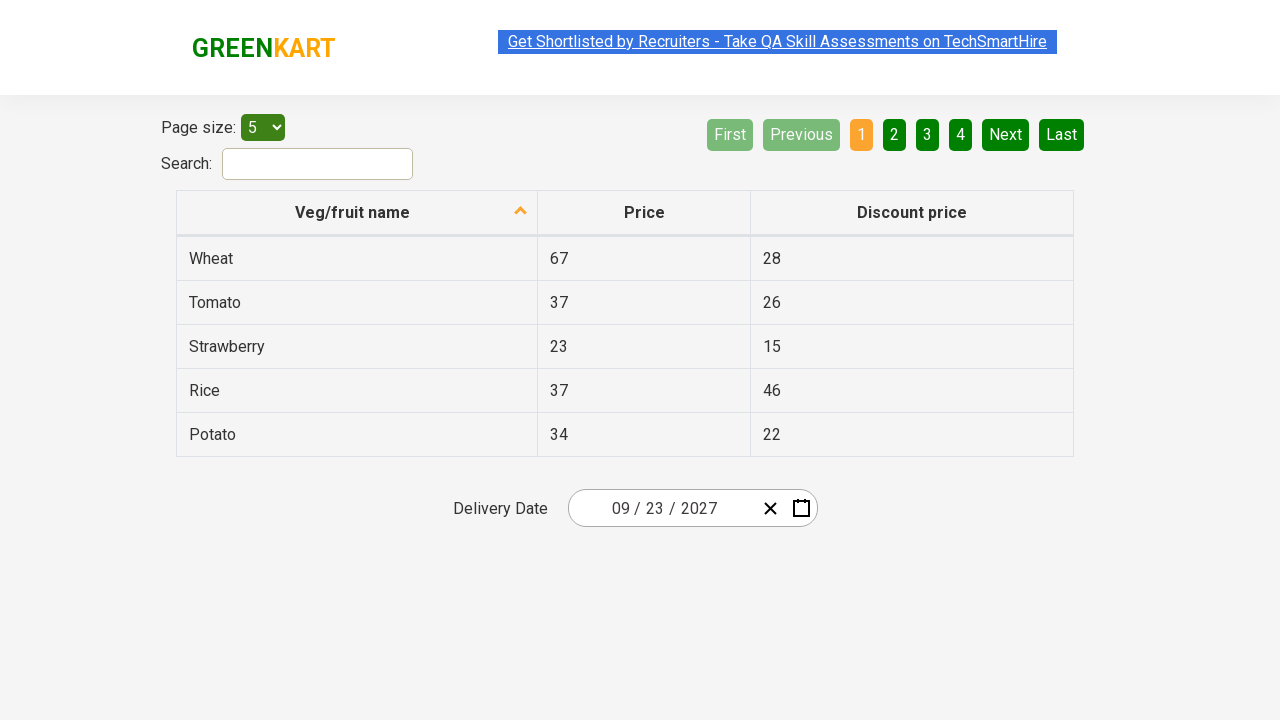

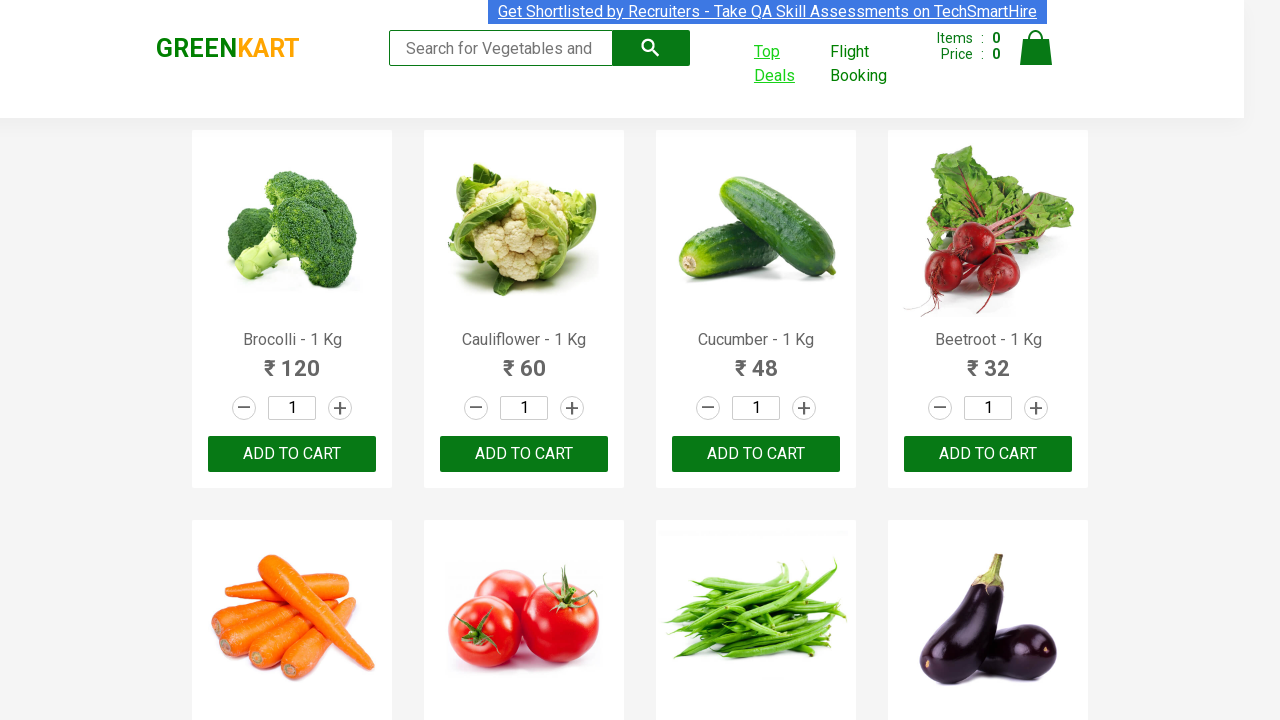